Tests different mouse click actions on a demo page - performs a double-click on one button, a right-click (context click) on another button, and a regular click on a third button.

Starting URL: https://demoqa.com/buttons

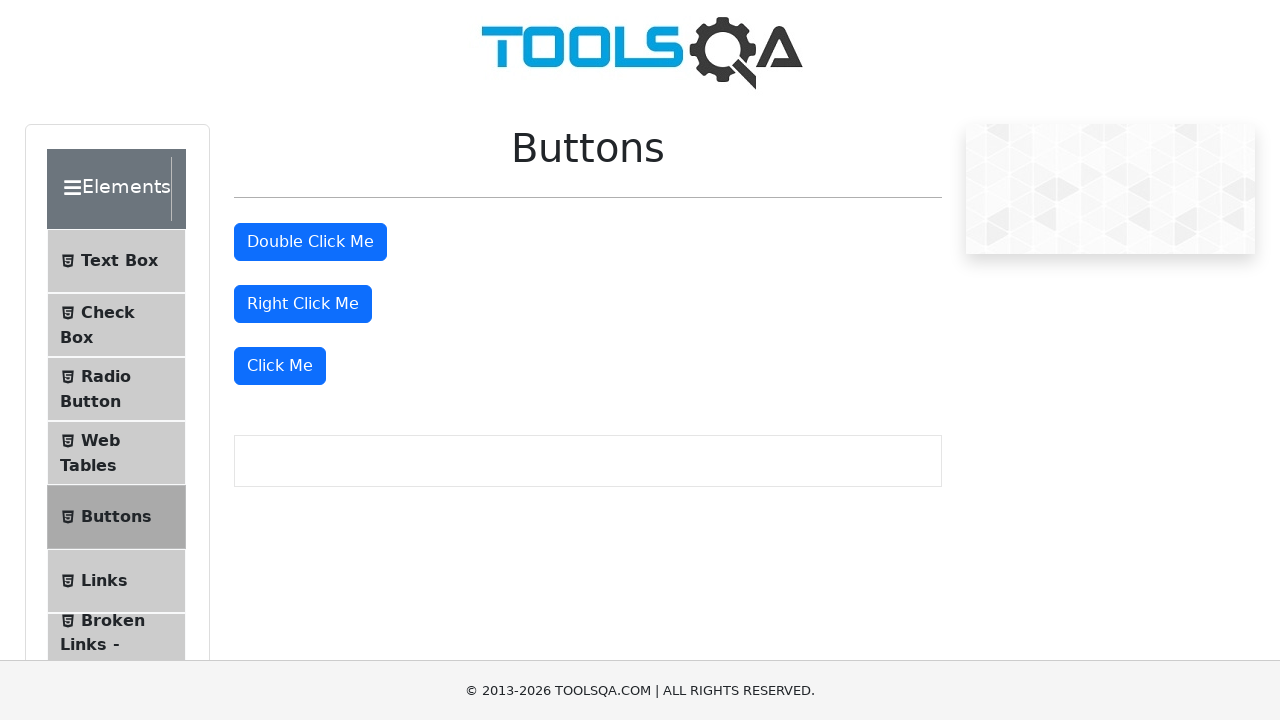

Navigated to DemoQA buttons demo page
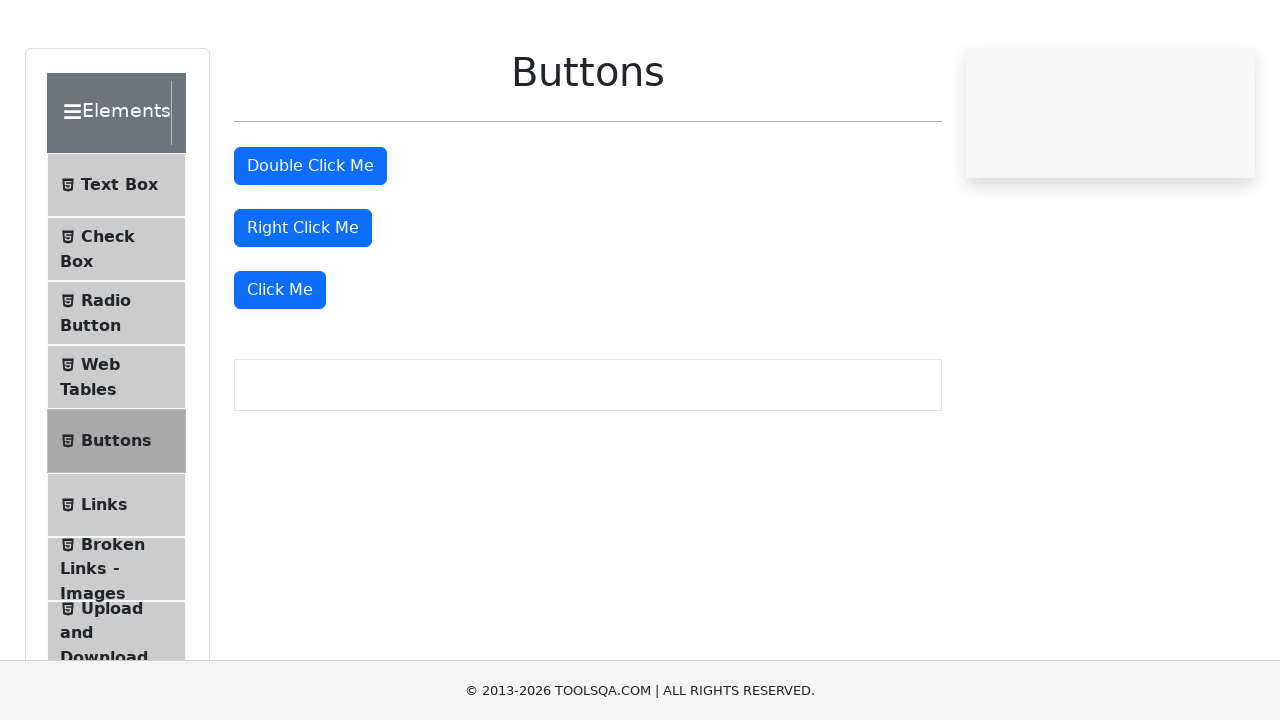

Double-clicked the double click button at (310, 242) on #doubleClickBtn
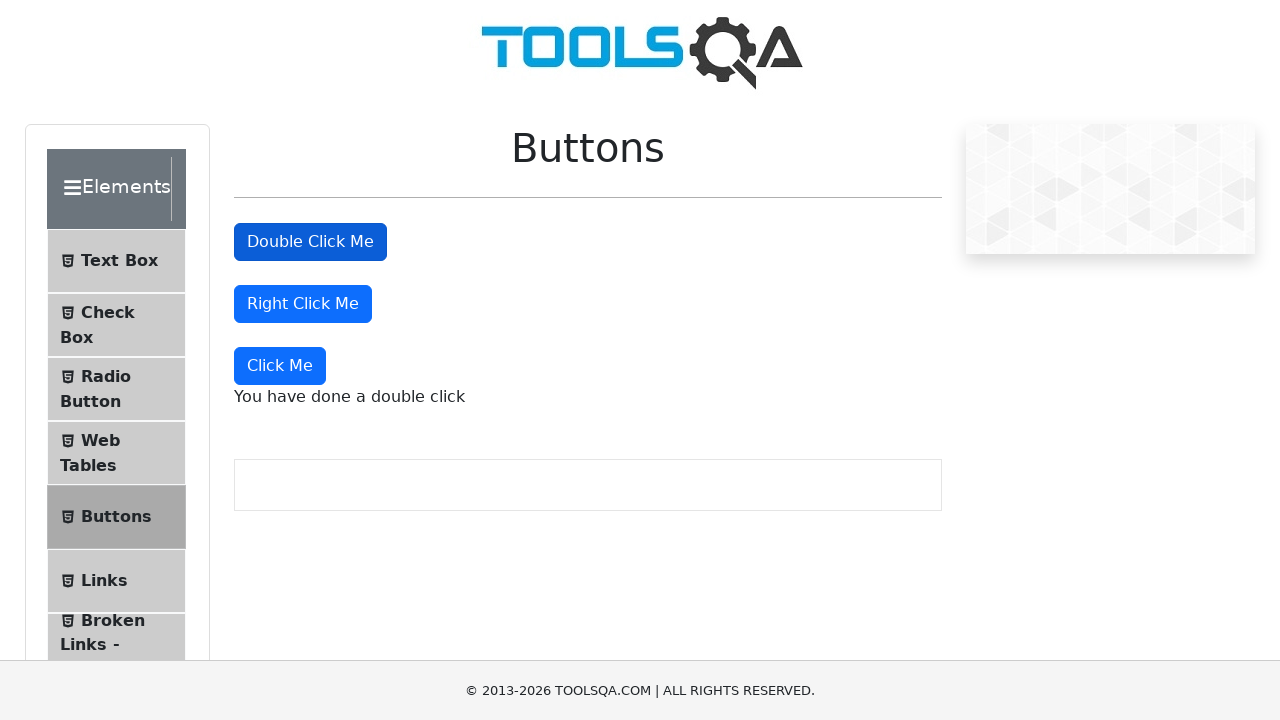

Right-clicked the right click button at (303, 304) on #rightClickBtn
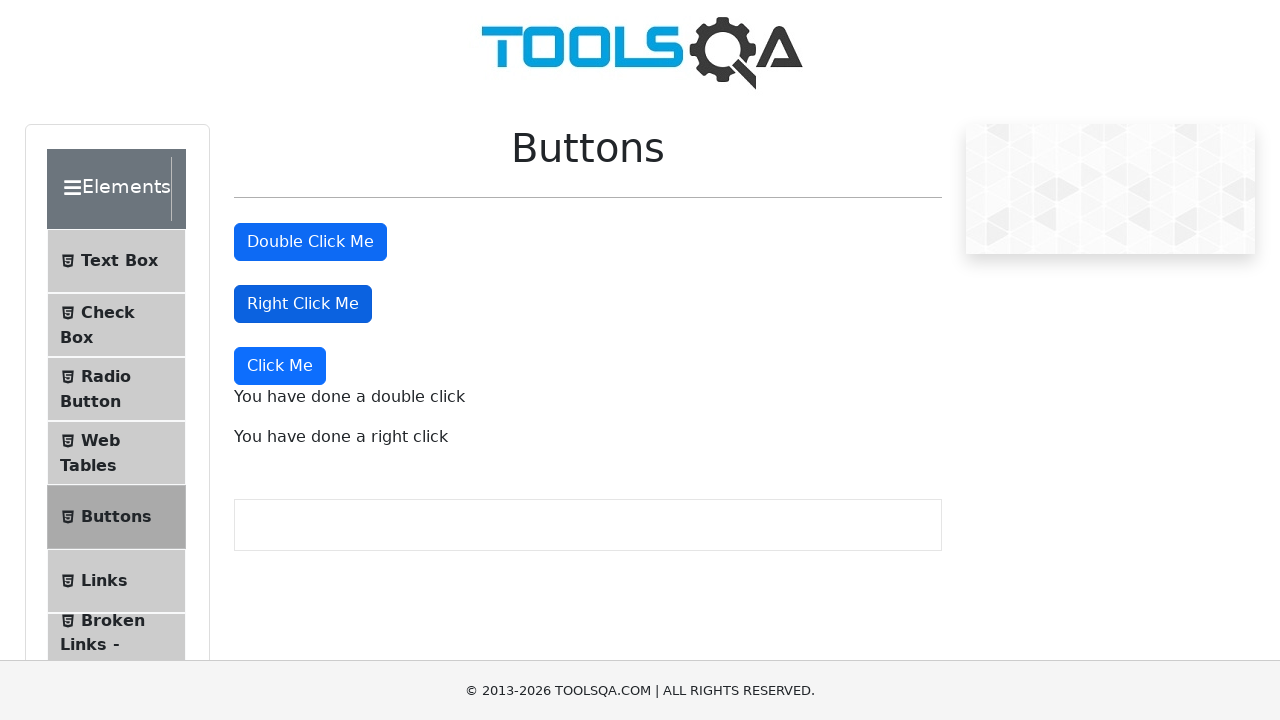

Clicked the 'Click Me' button at (280, 366) on xpath=//button[starts-with(text(),'Click Me')]
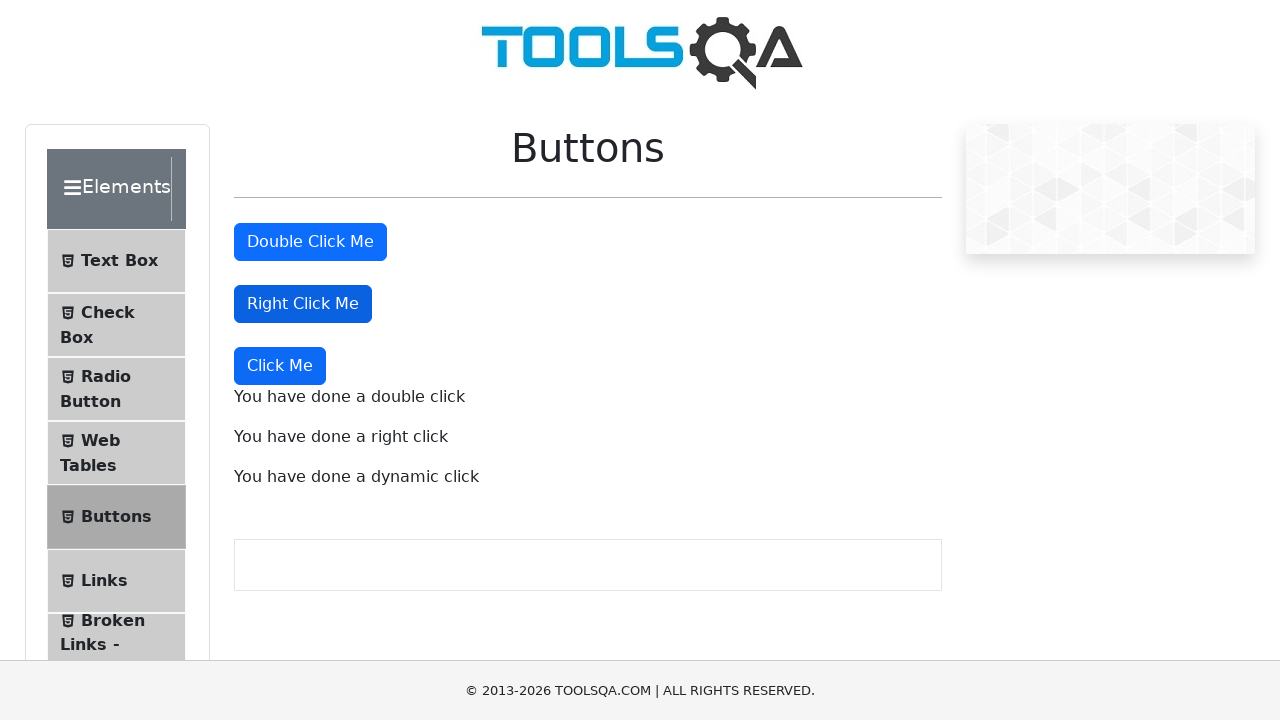

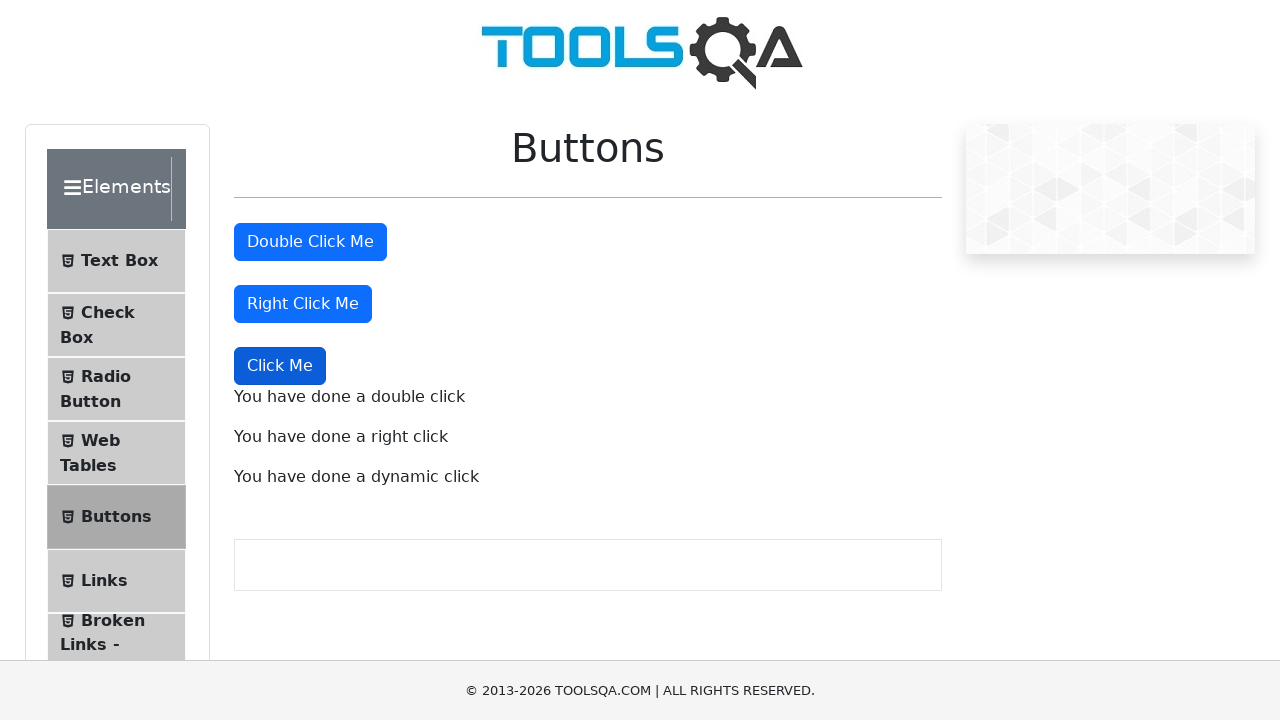